Tests dropdown menu functionality by clicking on a dropdown button and selecting the autocomplete option from the menu

Starting URL: https://formy-project.herokuapp.com/dropdown

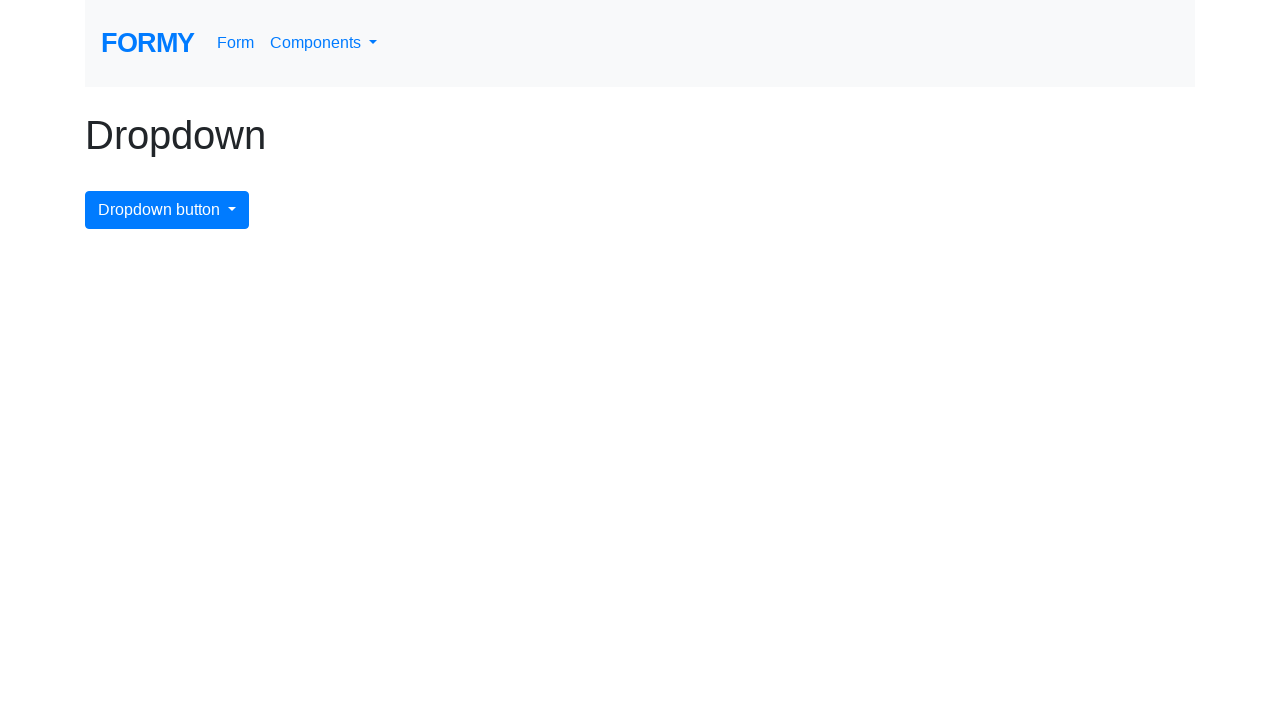

Clicked on the dropdown menu button to open it at (167, 210) on #dropdownMenuButton
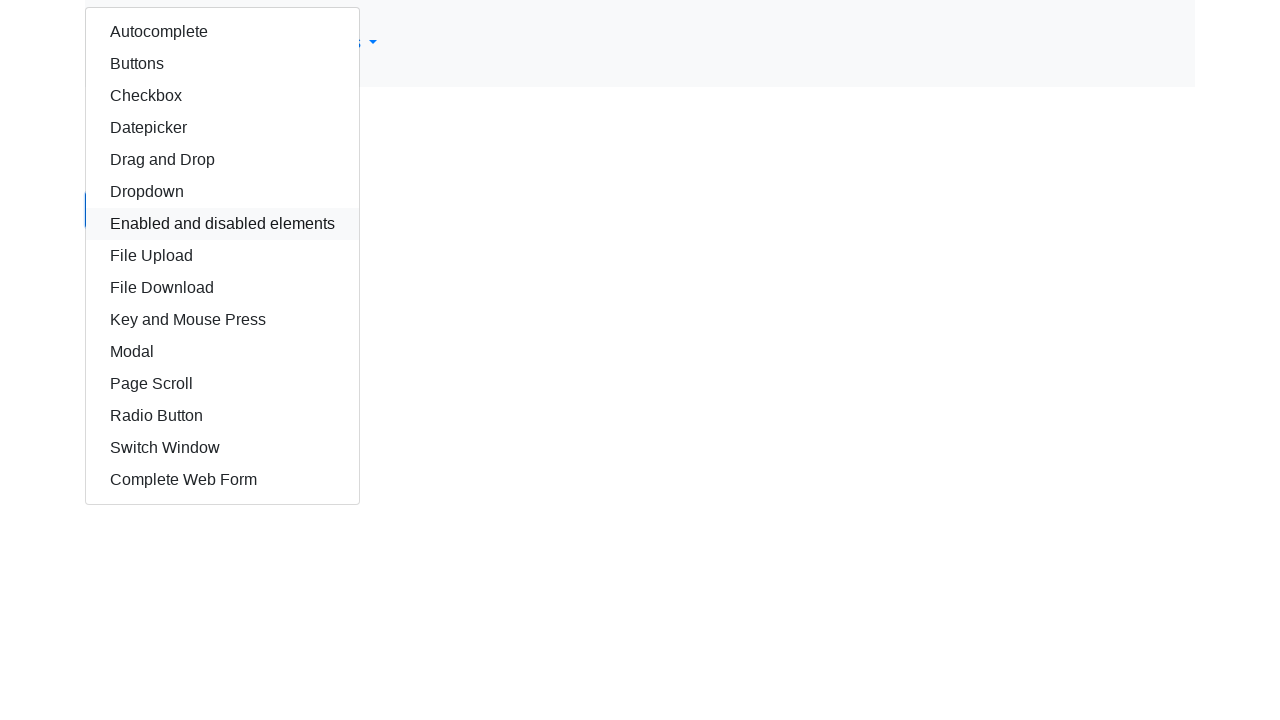

Selected the autocomplete option from the dropdown menu at (222, 32) on #autocomplete
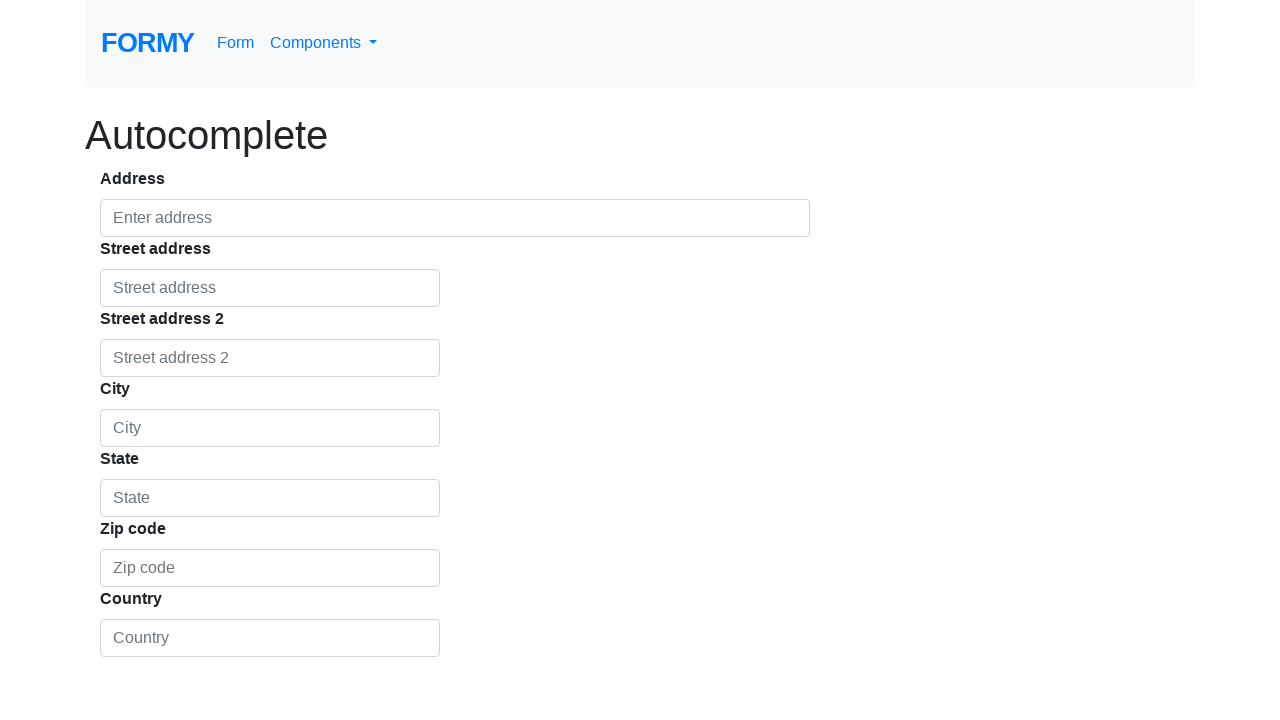

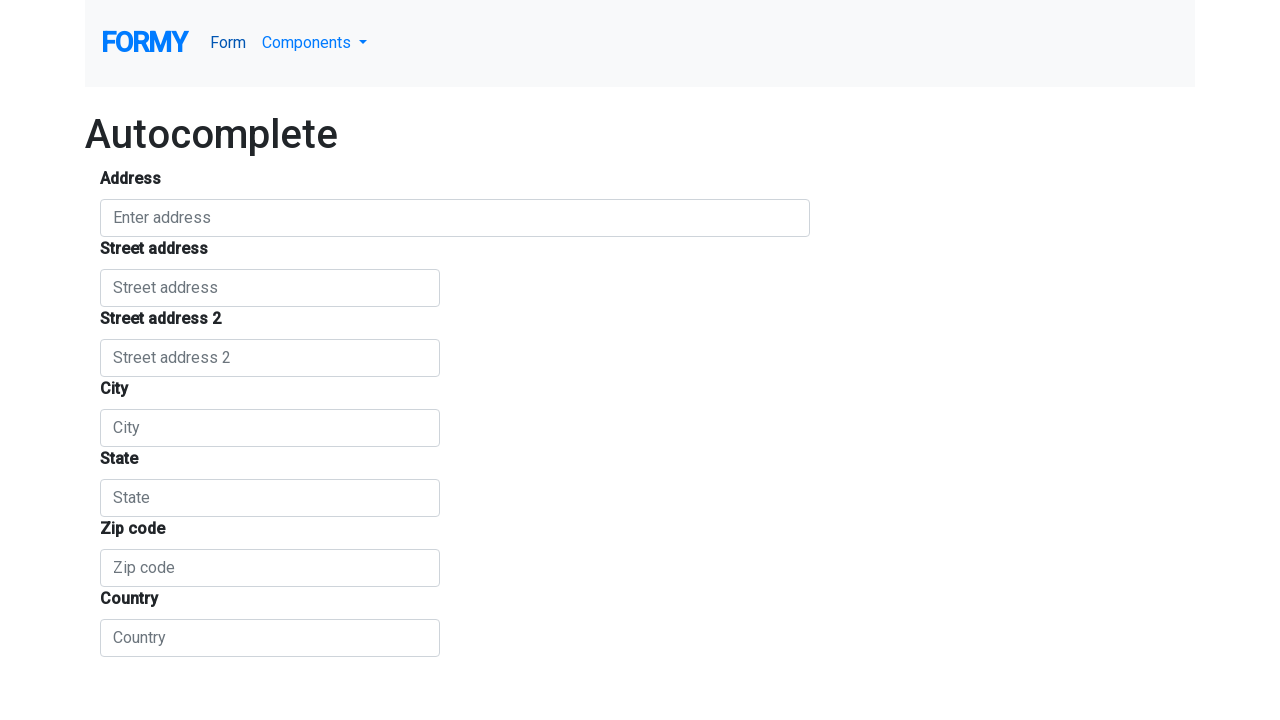